Tests table sorting functionality by clicking on a column header (Due column) and verifying the values are sorted in ascending order

Starting URL: http://the-internet.herokuapp.com/tables

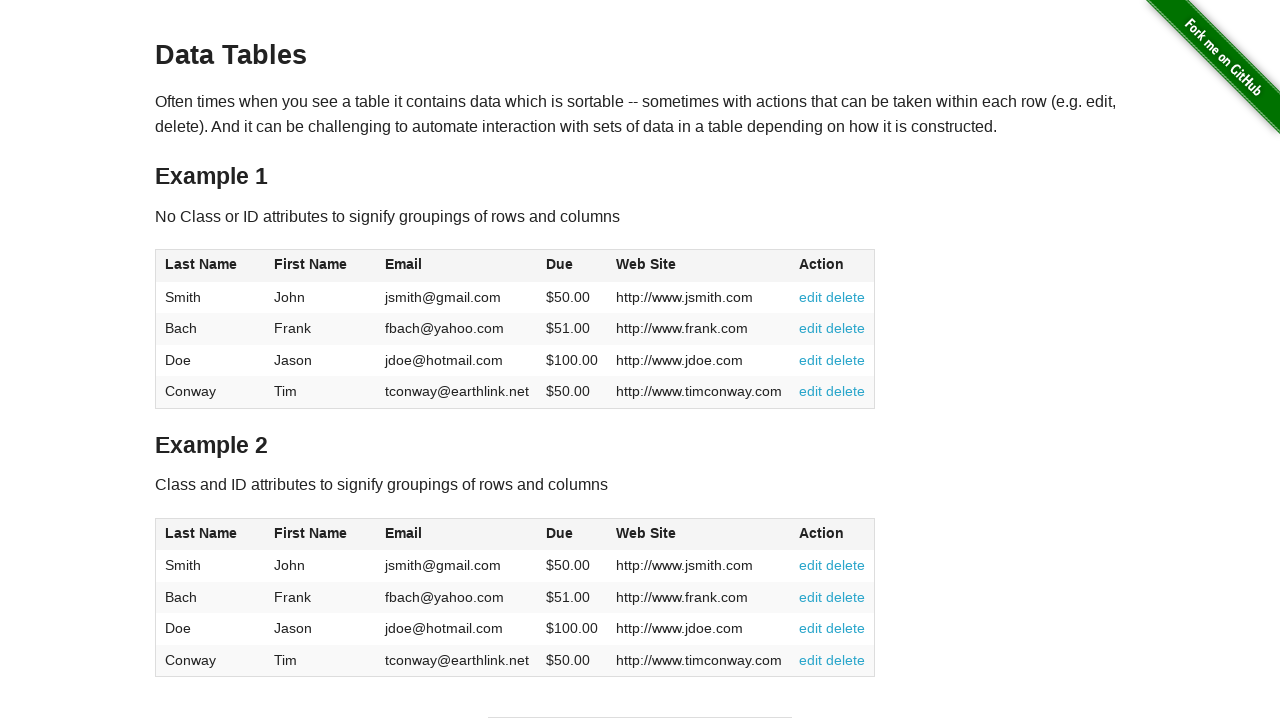

Clicked Due column header to sort ascending at (572, 266) on #table1 thead tr th:nth-of-type(4)
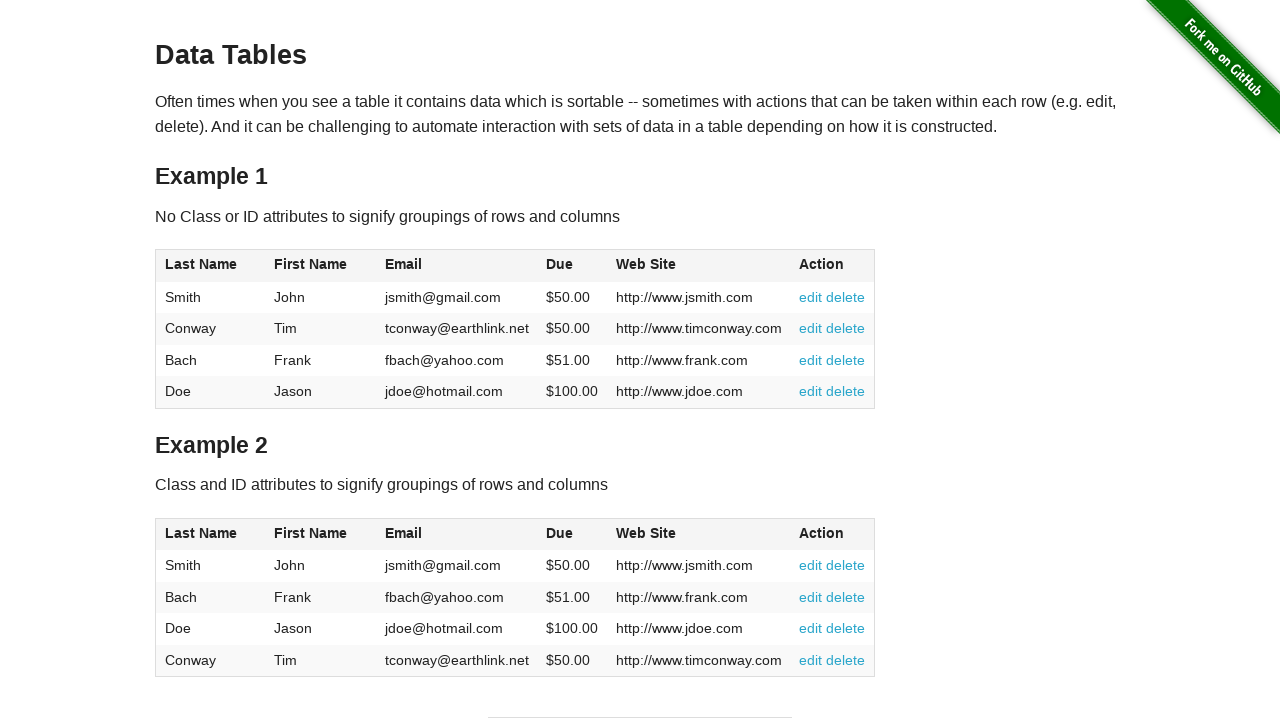

Table body rows loaded after sorting
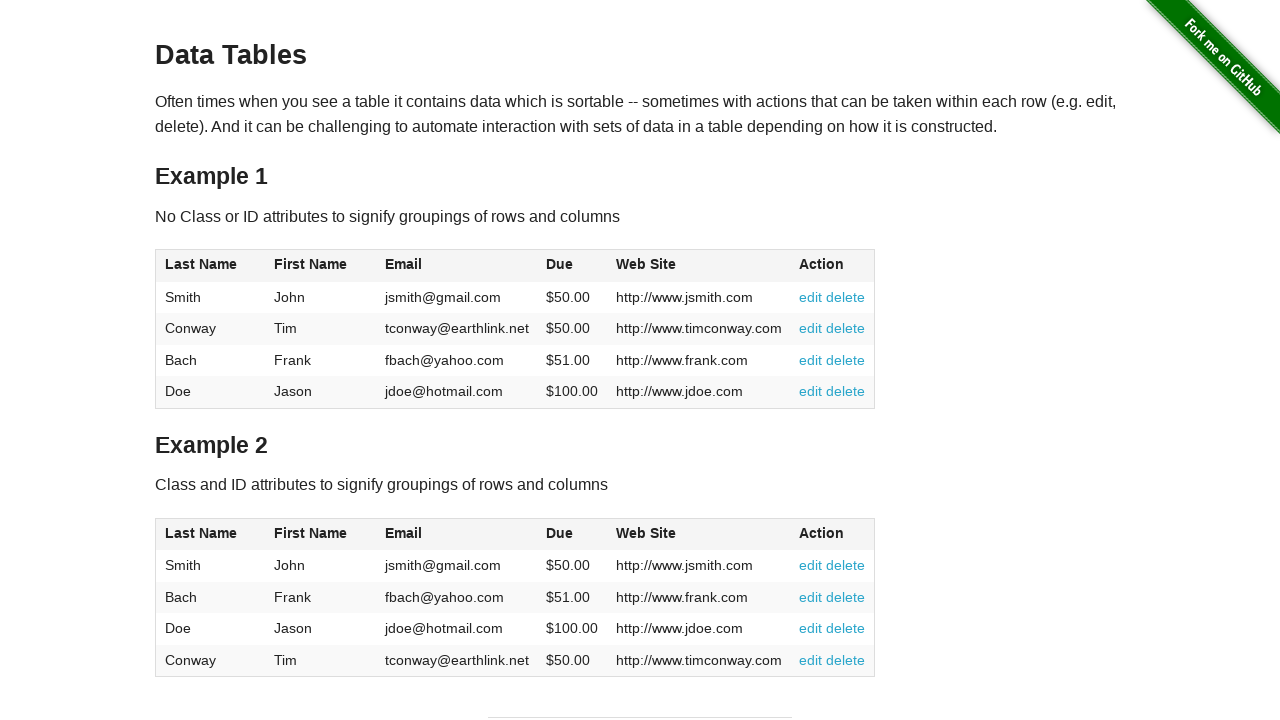

Retrieved all due values from table cells
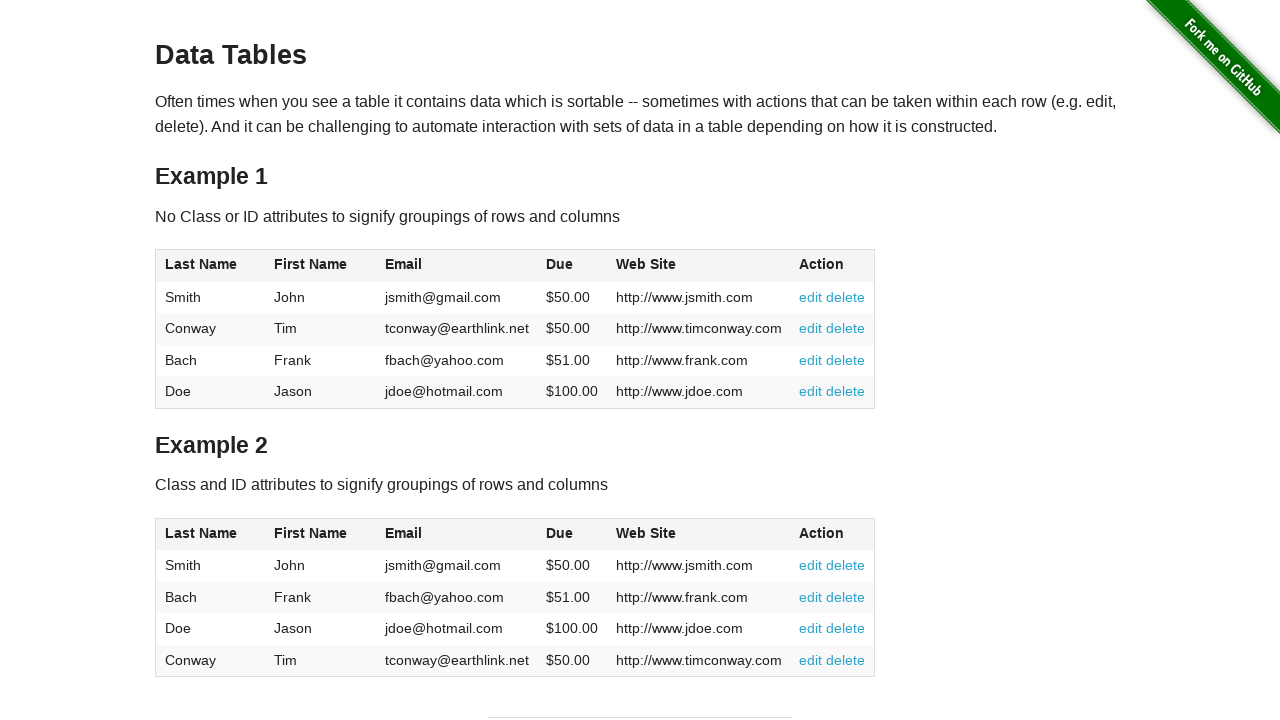

Extracted and converted 4 due values to floats
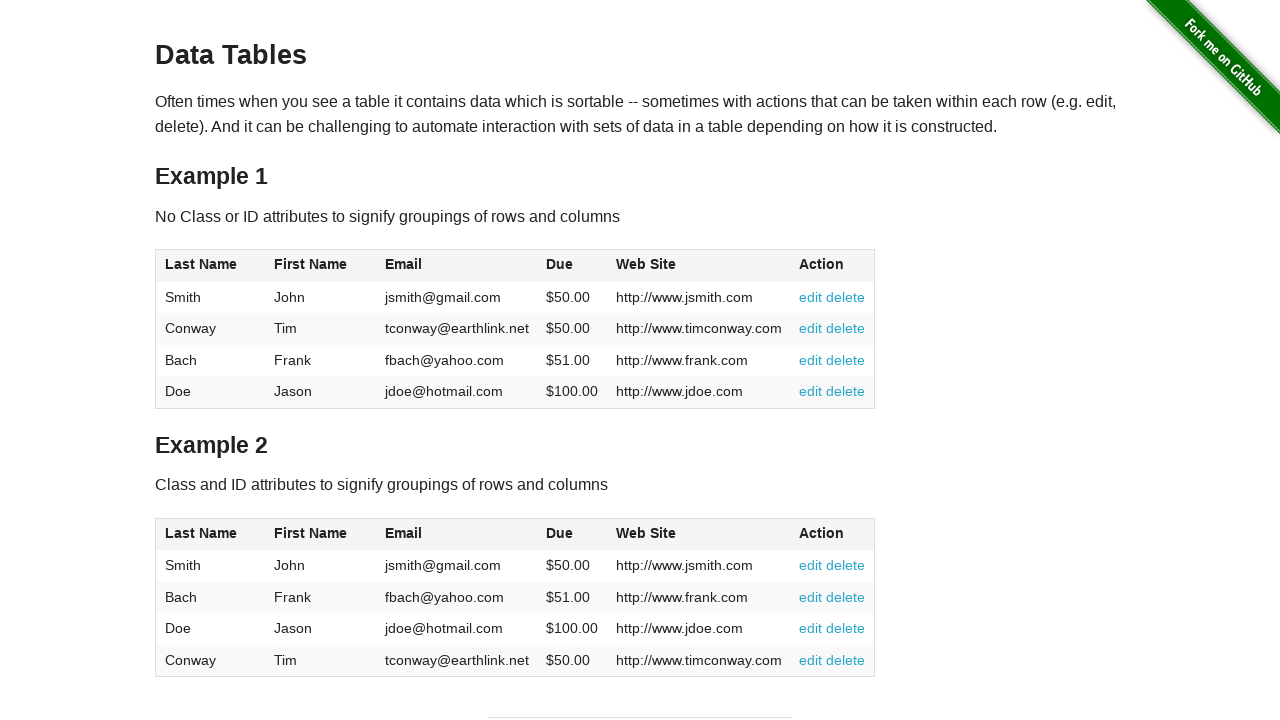

Verified that due values are sorted in ascending order
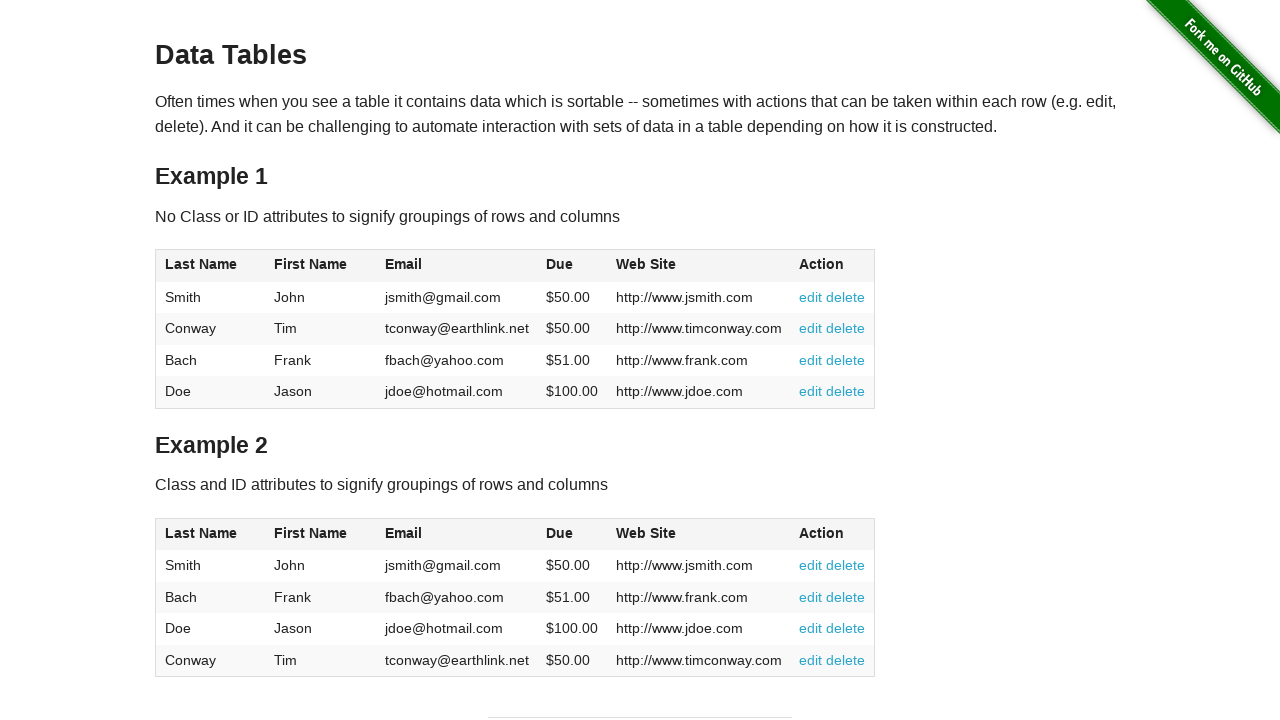

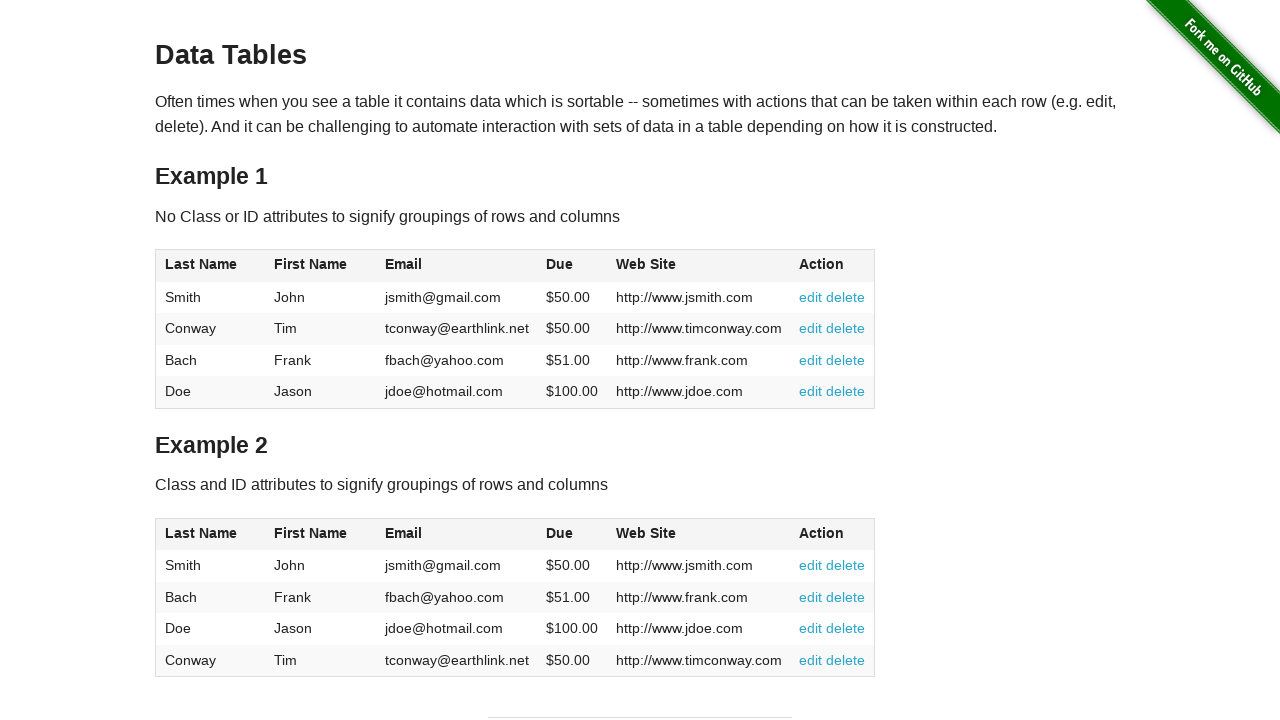